Tests hover functionality by hovering over three images and verifying that the corresponding user names become visible on each hover action.

Starting URL: https://practice.cydeo.com/hovers

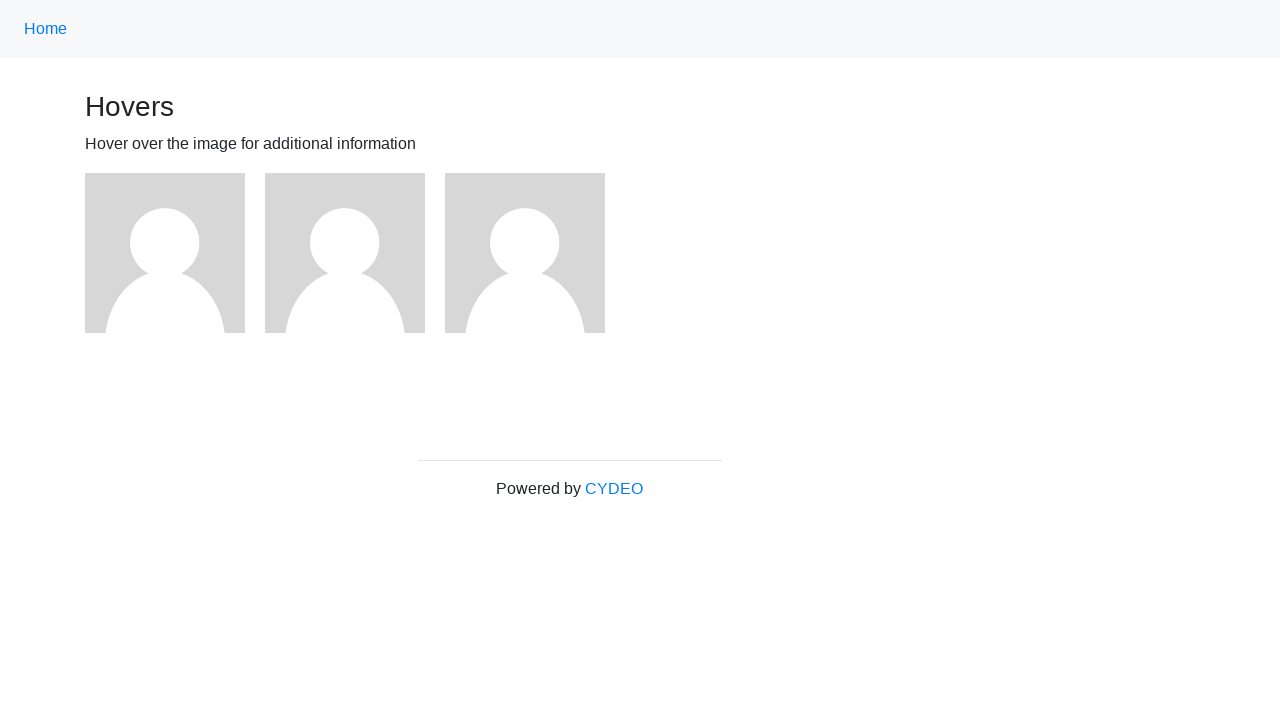

Navigated to hovers practice page
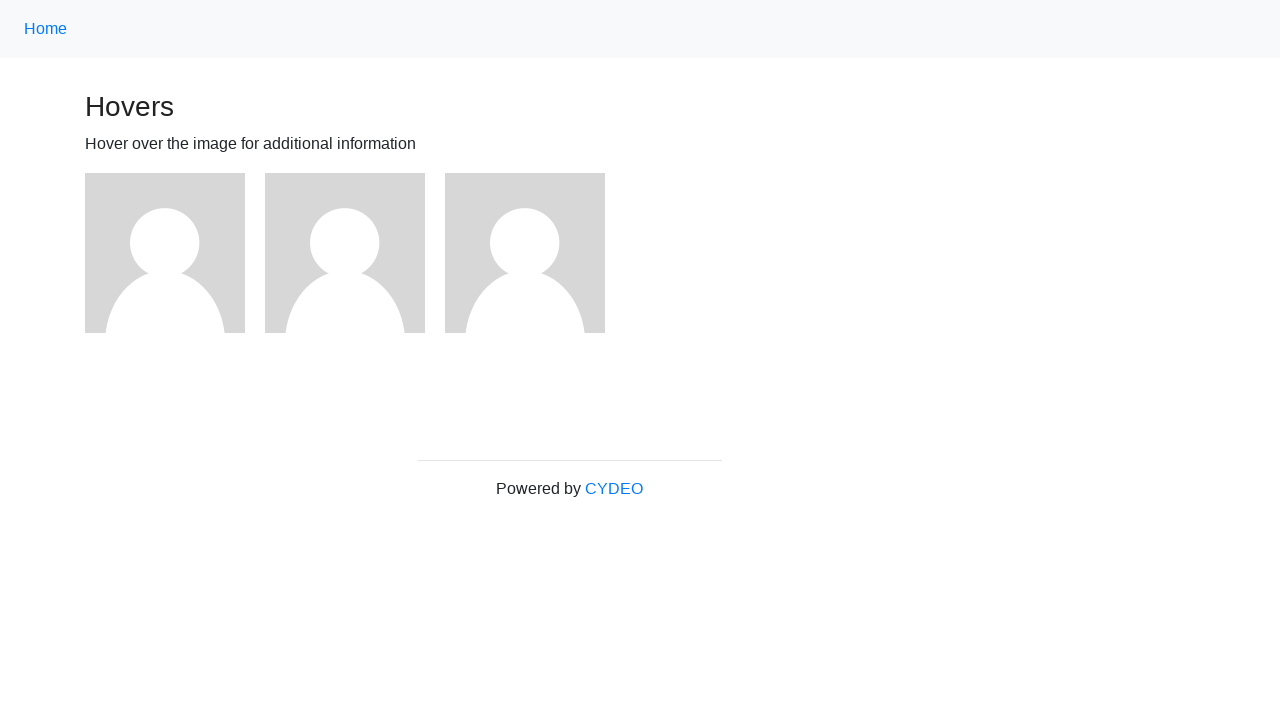

Hovered over first image at (165, 253) on (//img)[1]
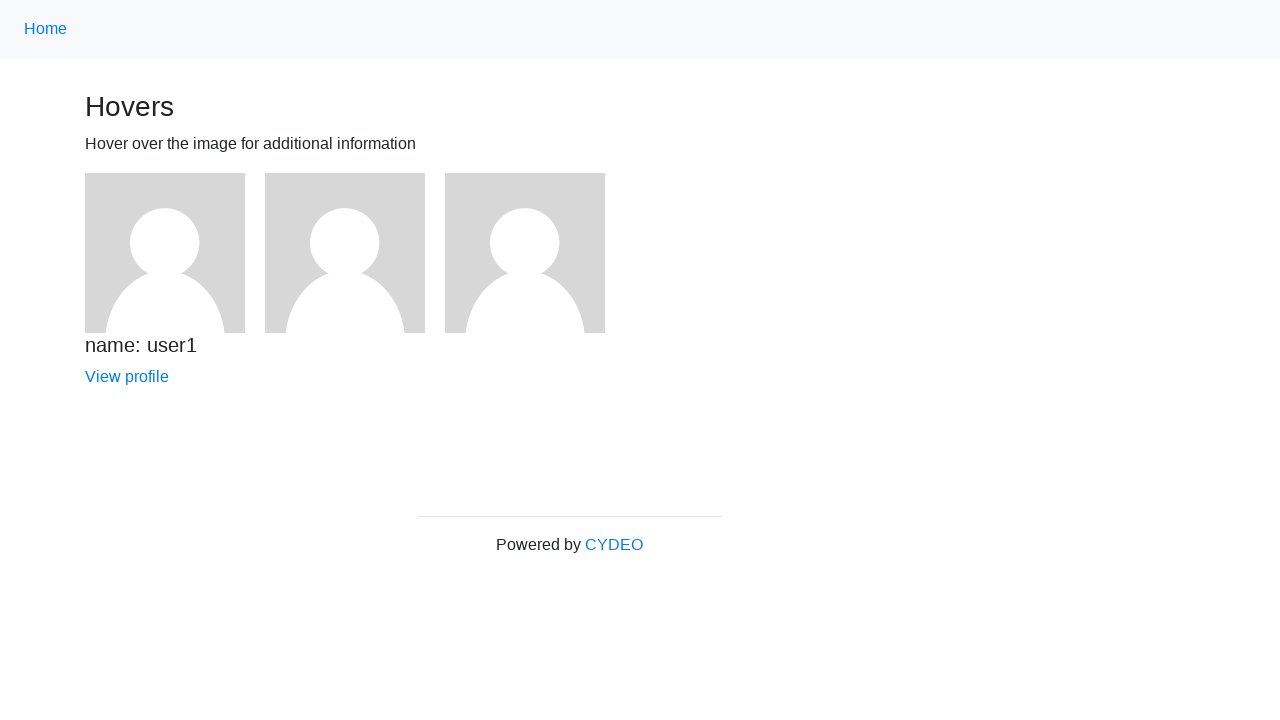

Verified that 'name: user1' became visible after hovering over first image
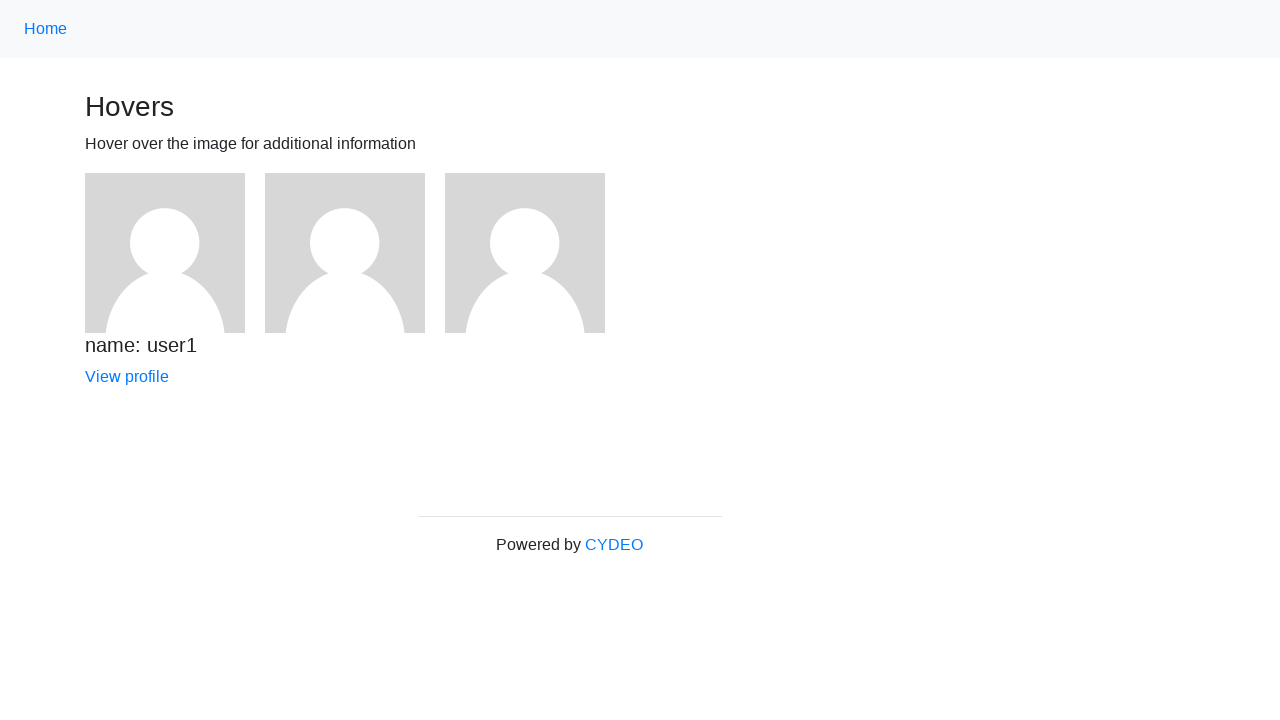

Hovered over second image at (345, 253) on (//img)[2]
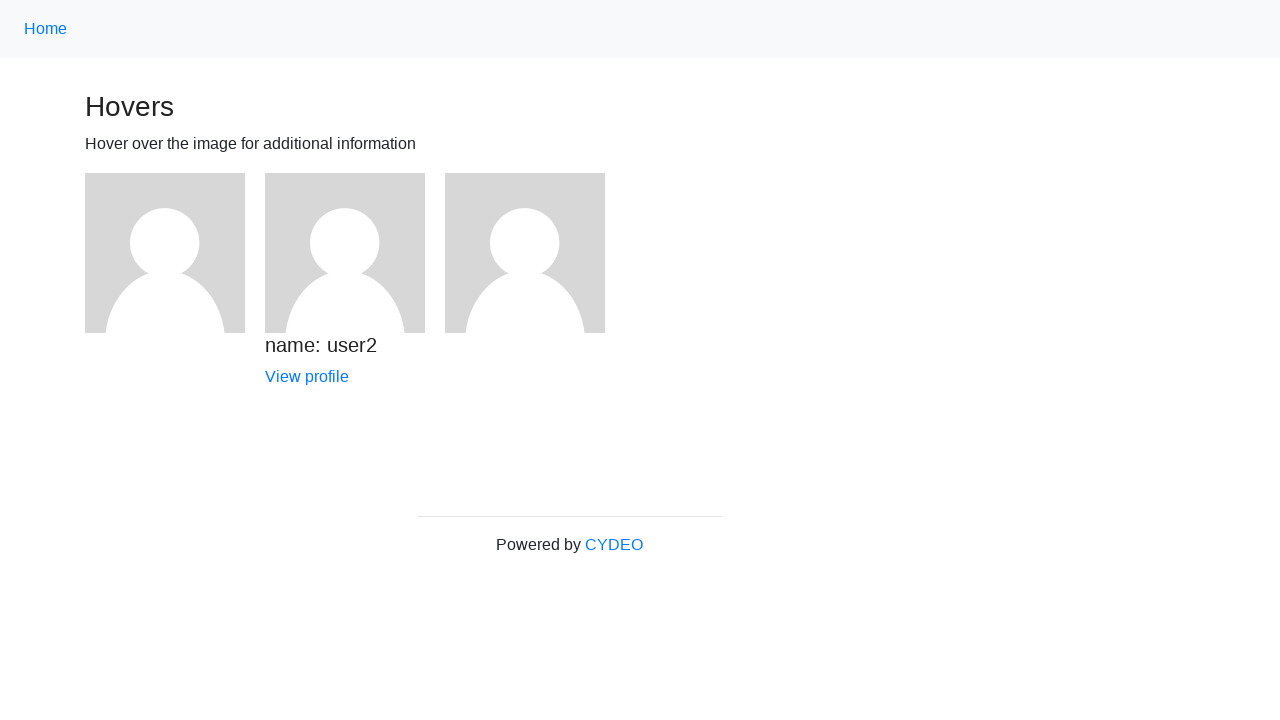

Verified that 'name: user2' became visible after hovering over second image
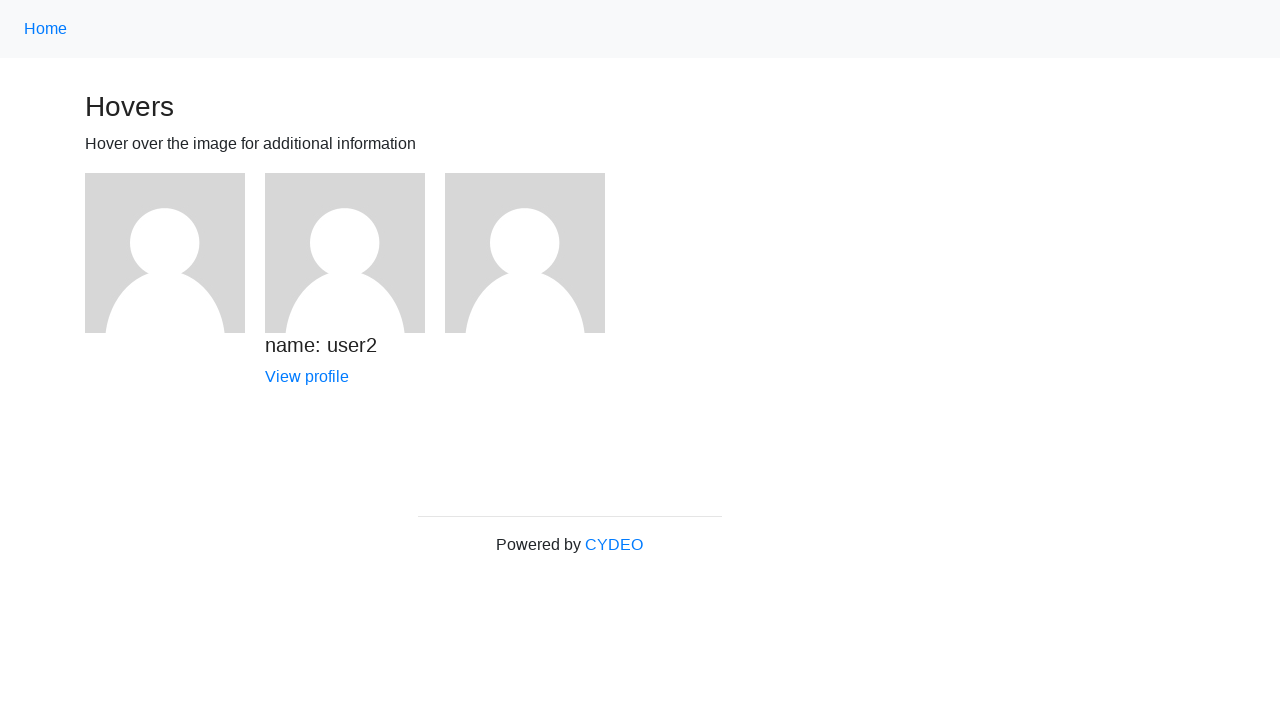

Hovered over third image at (525, 253) on (//img)[3]
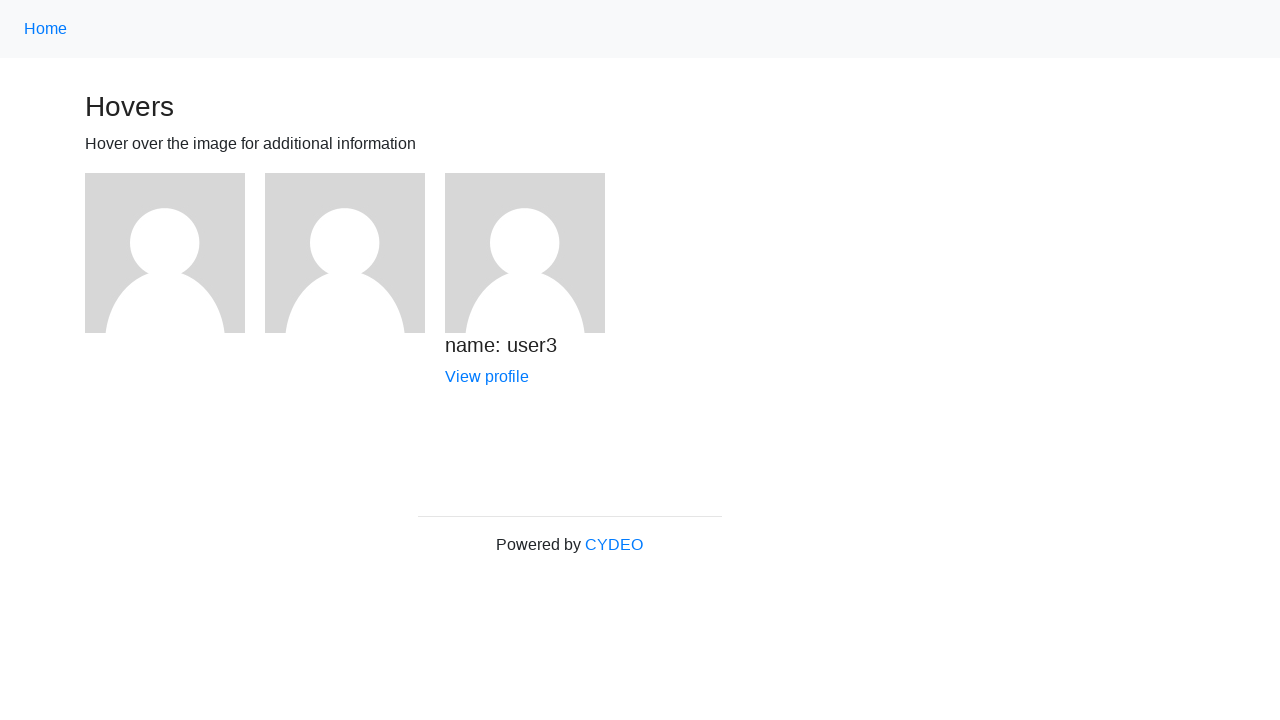

Verified that 'name: user3' became visible after hovering over third image
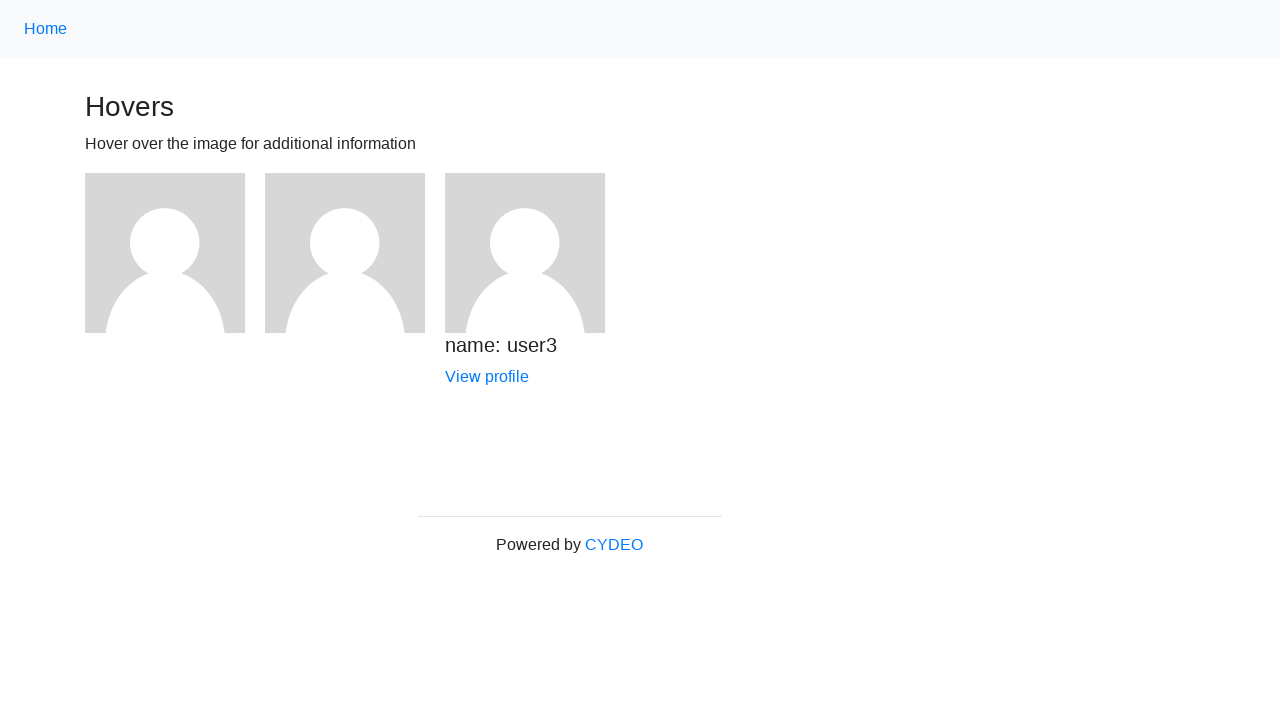

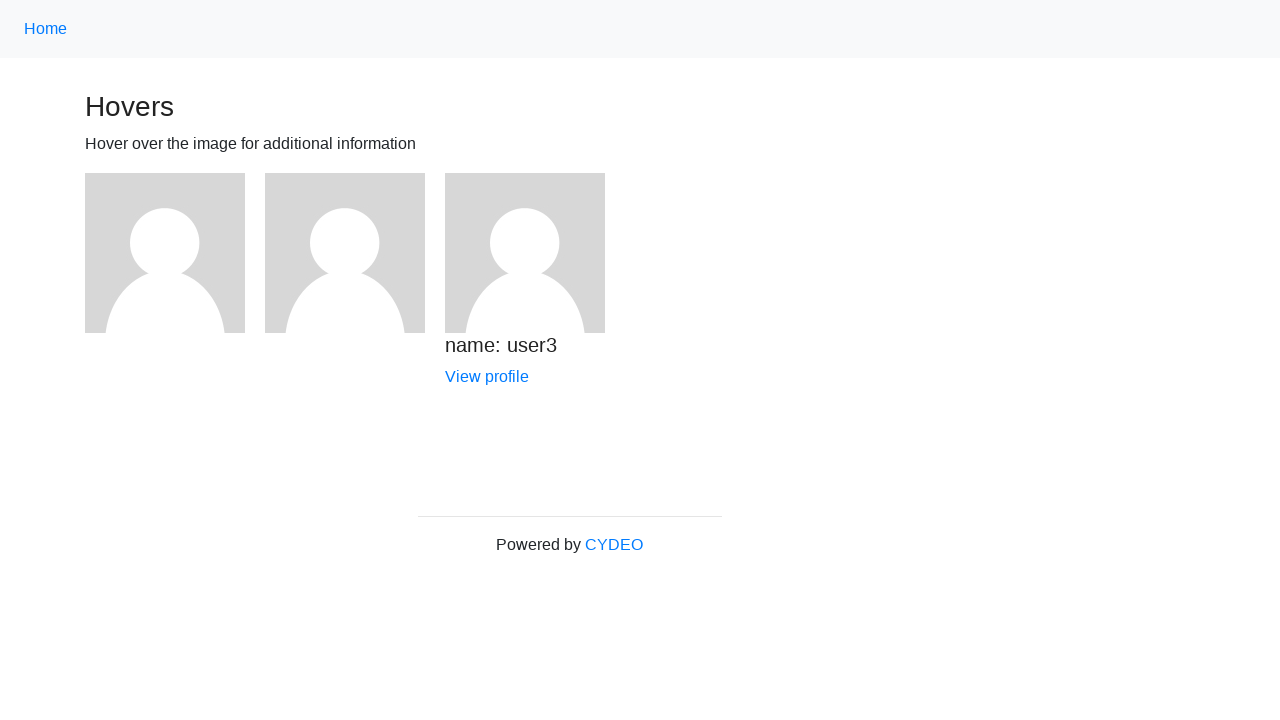